Navigates to Playwright homepage, verifies the title contains "Playwright", then clicks the documentation link and verifies navigation to the Installation page.

Starting URL: https://playwright.dev

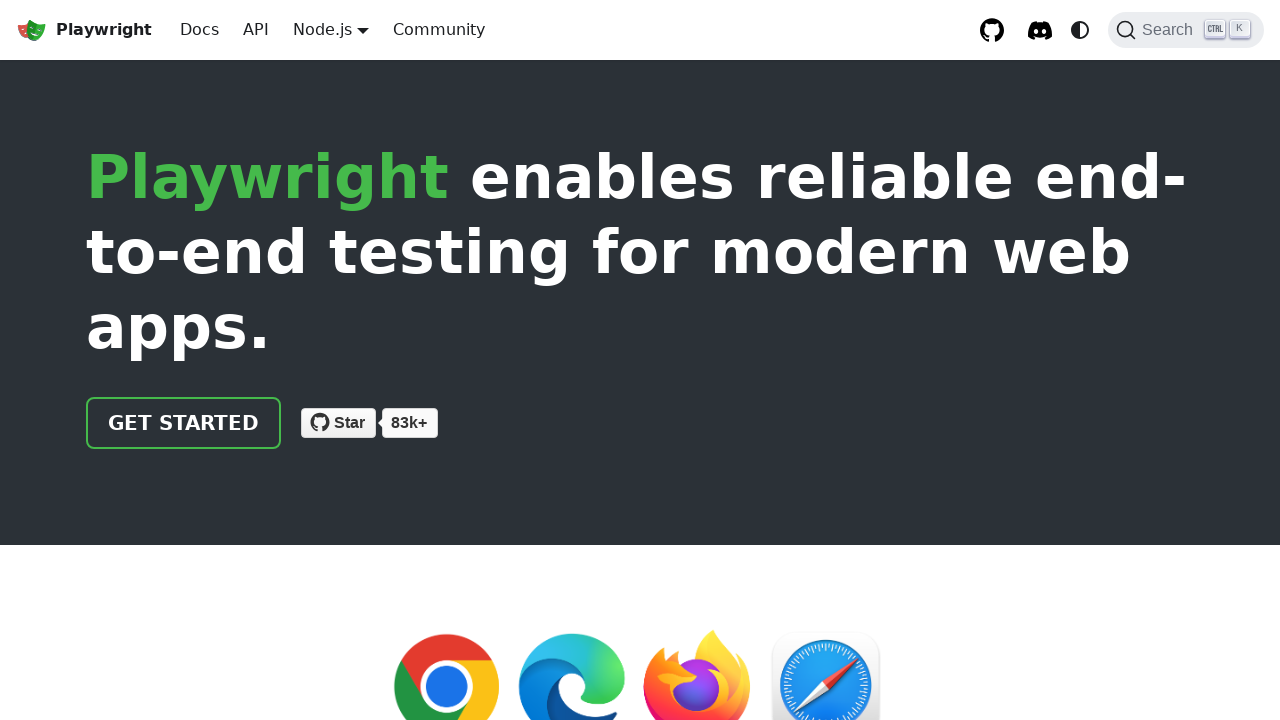

Verified page title contains 'Playwright'
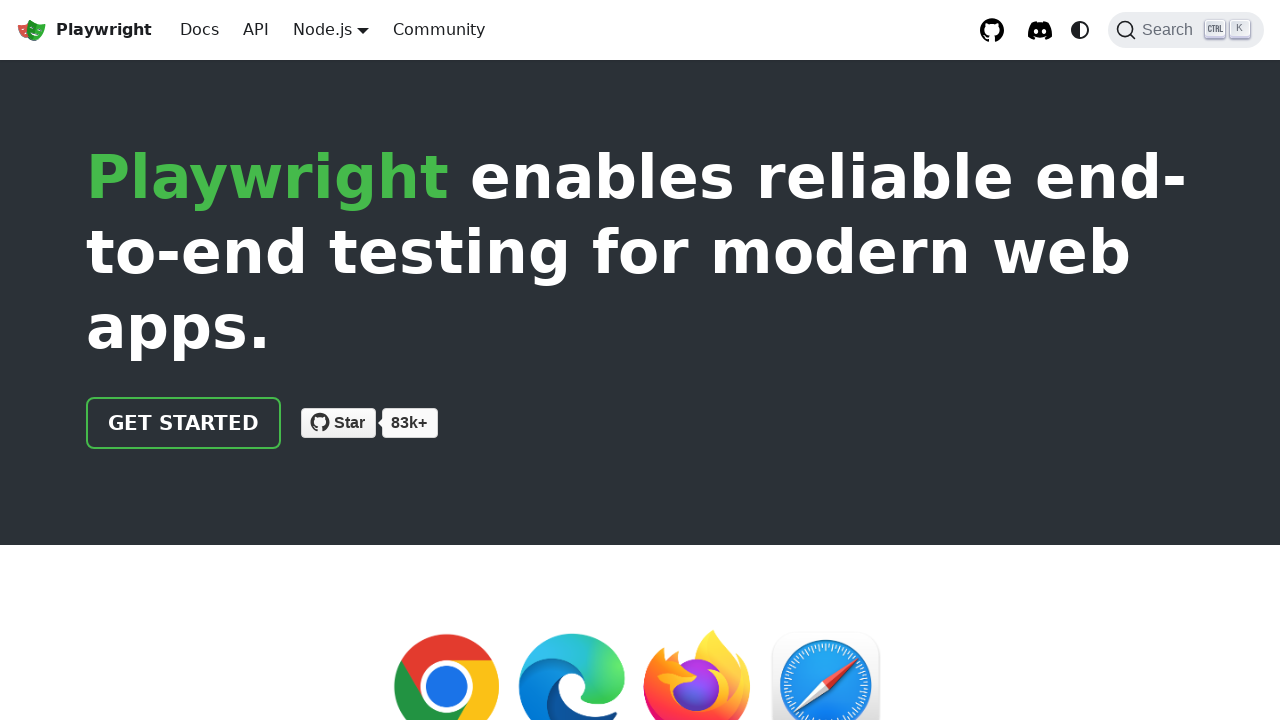

Clicked documentation/Get Started link in header at (184, 423) on xpath=//html/body/div/div[2]/header/div/div/a
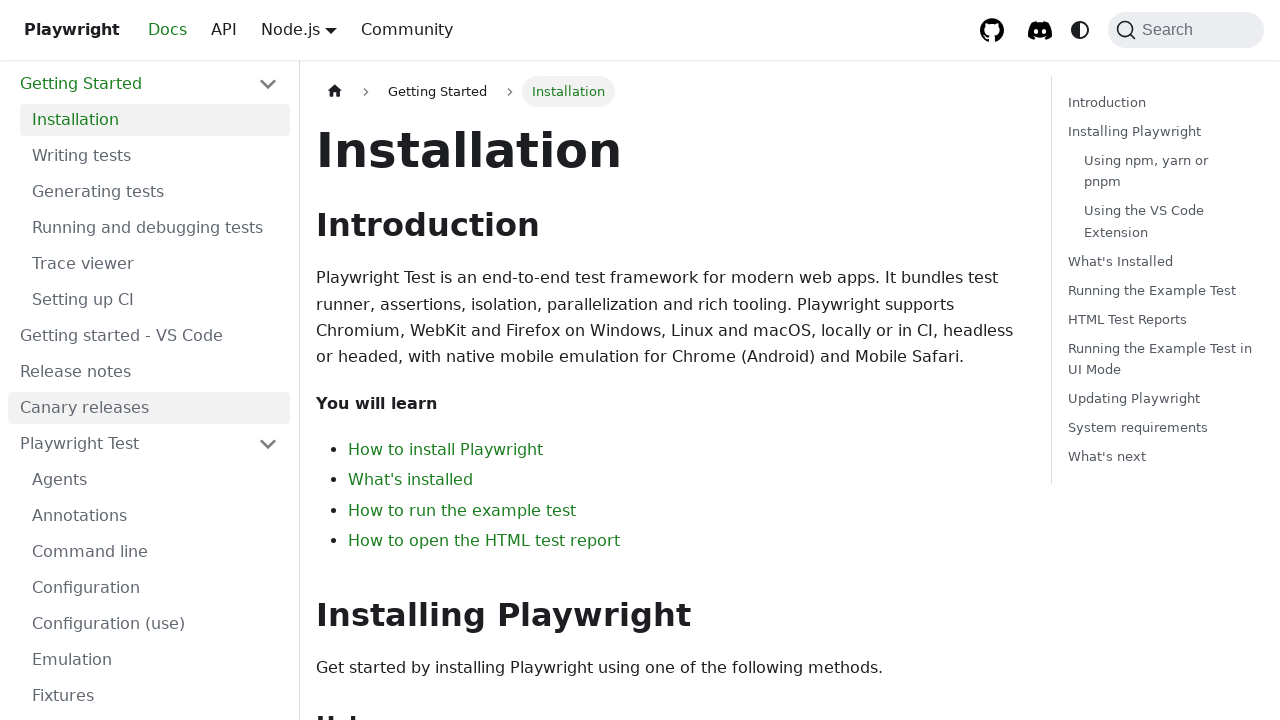

Verified navigation to Installation page
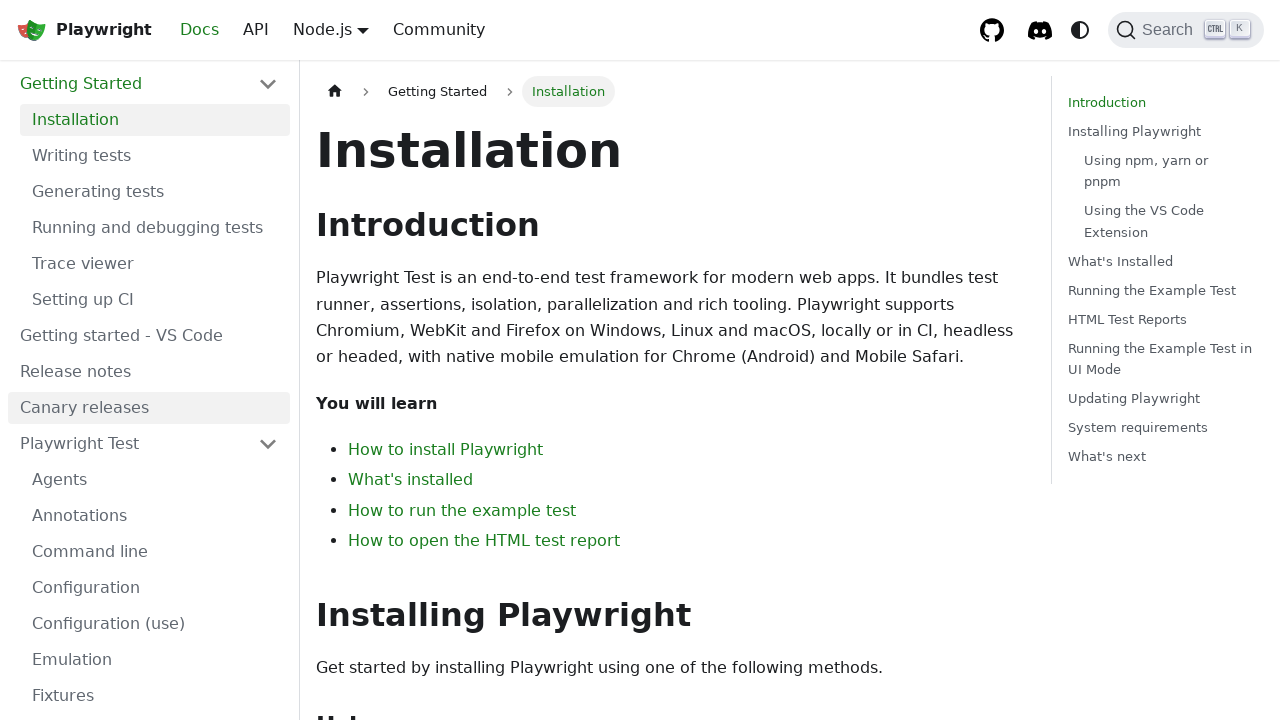

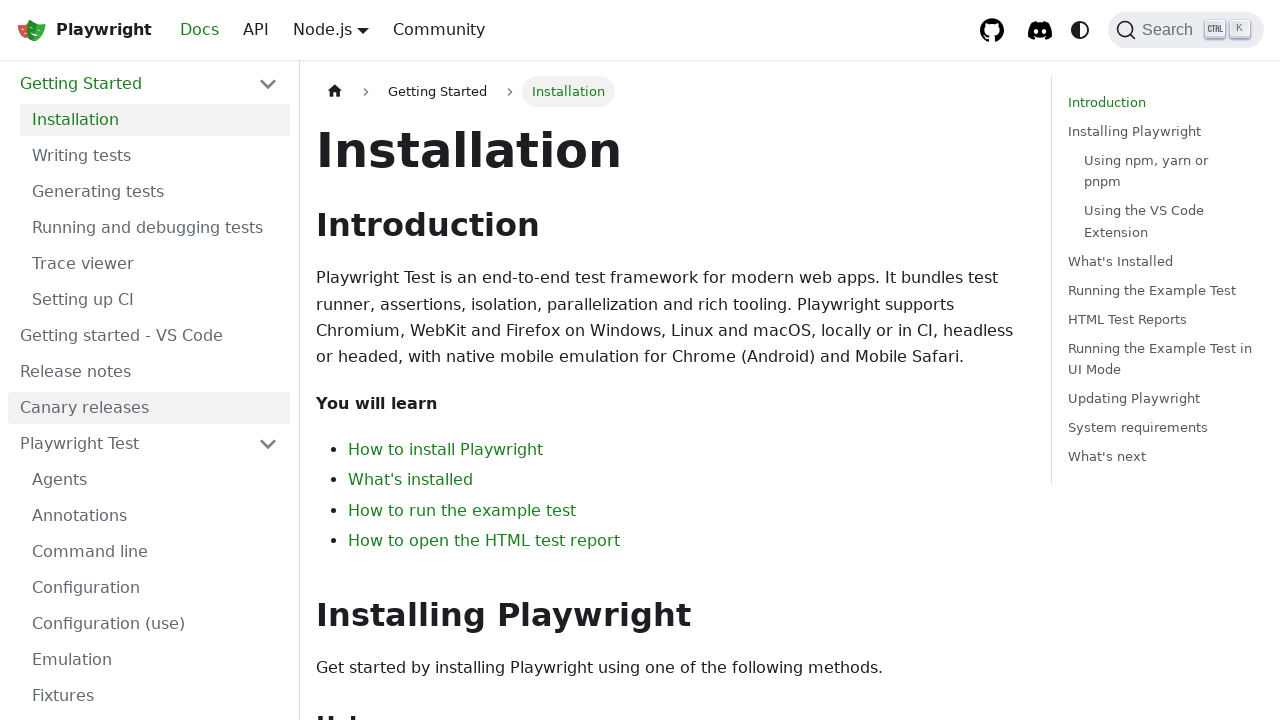